Navigates to alerts.in.ua and extracts alert status information from map districts on the page

Starting URL: https://alerts.in.ua

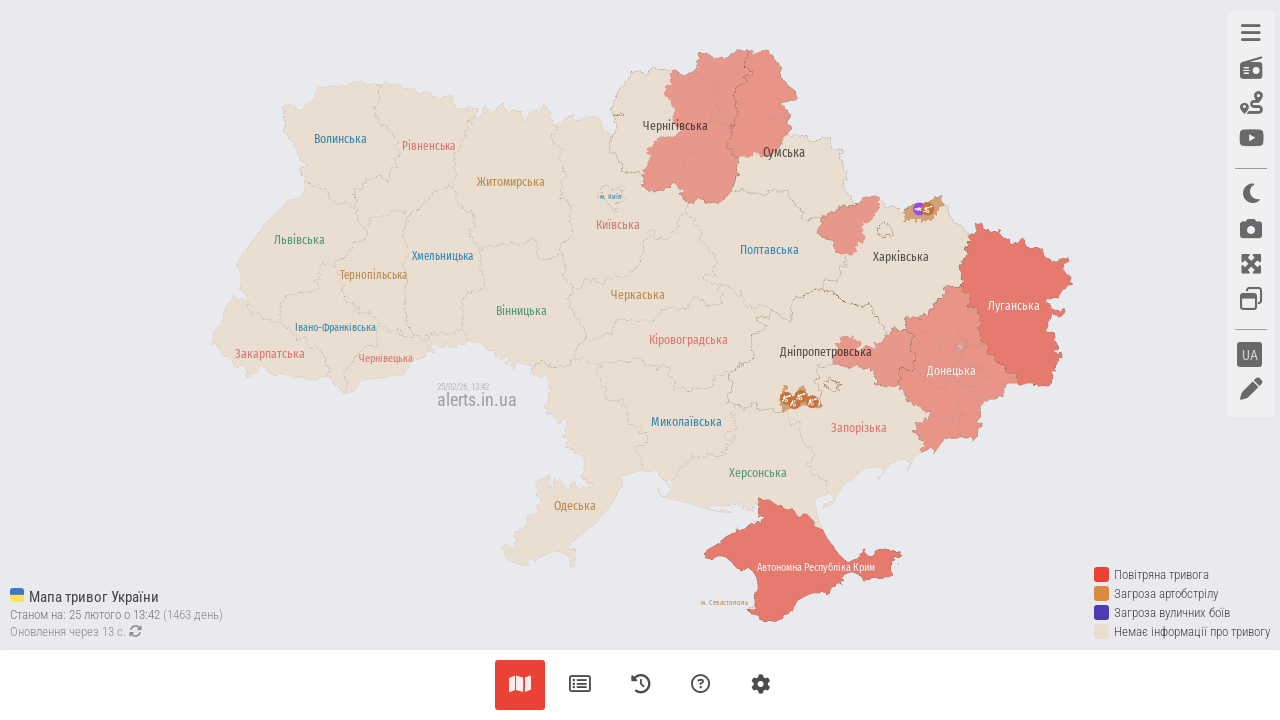

Waited for map districts to load on alerts.in.ua
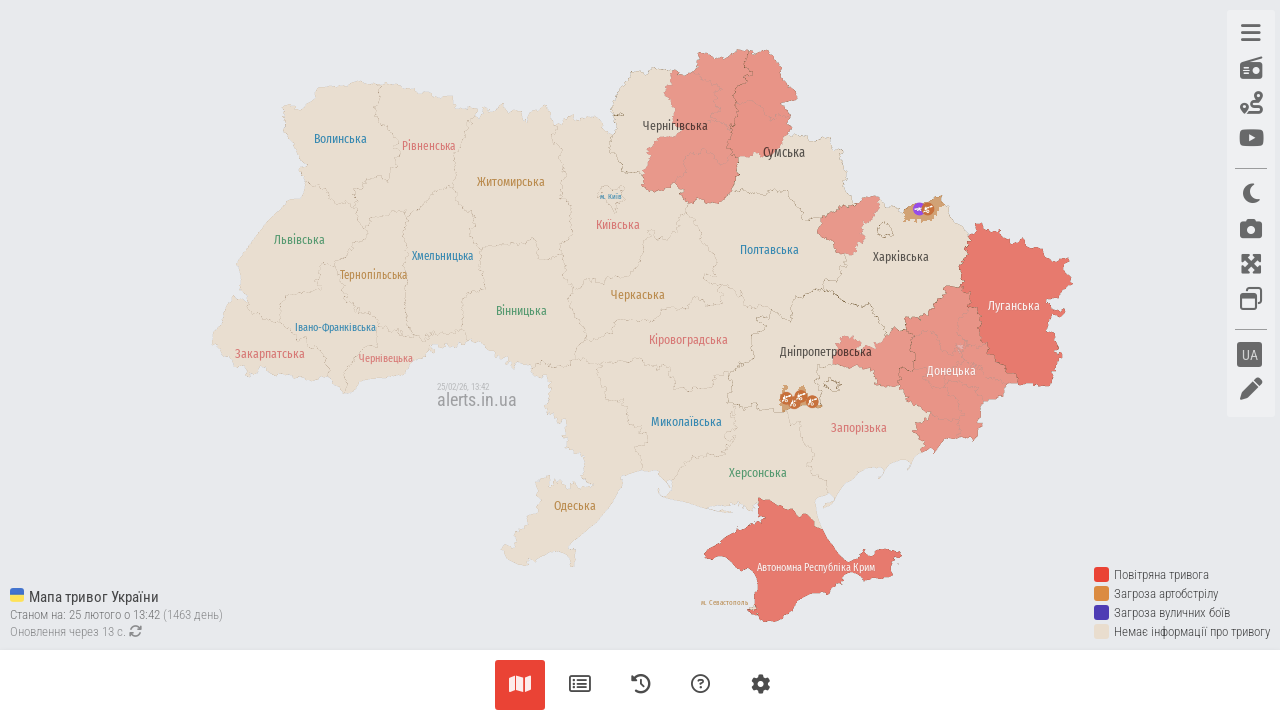

Retrieved all map district elements (56 districts found)
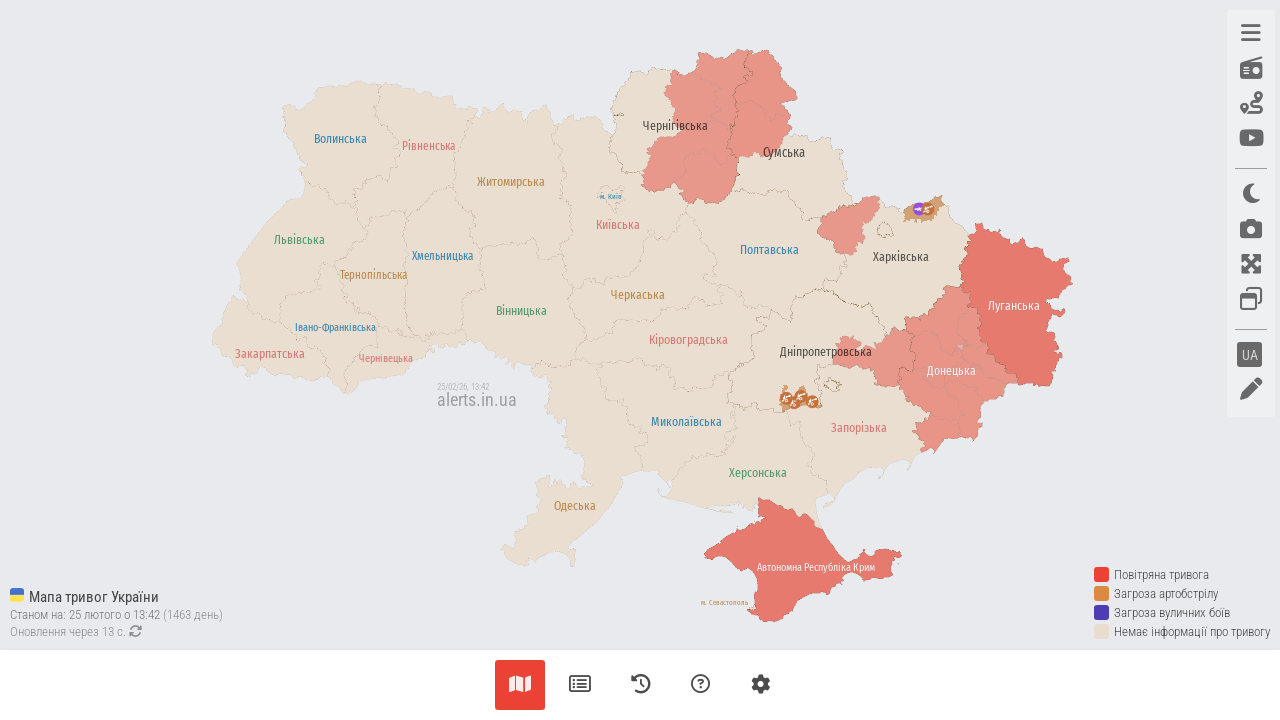

Verified that map districts are present on the page
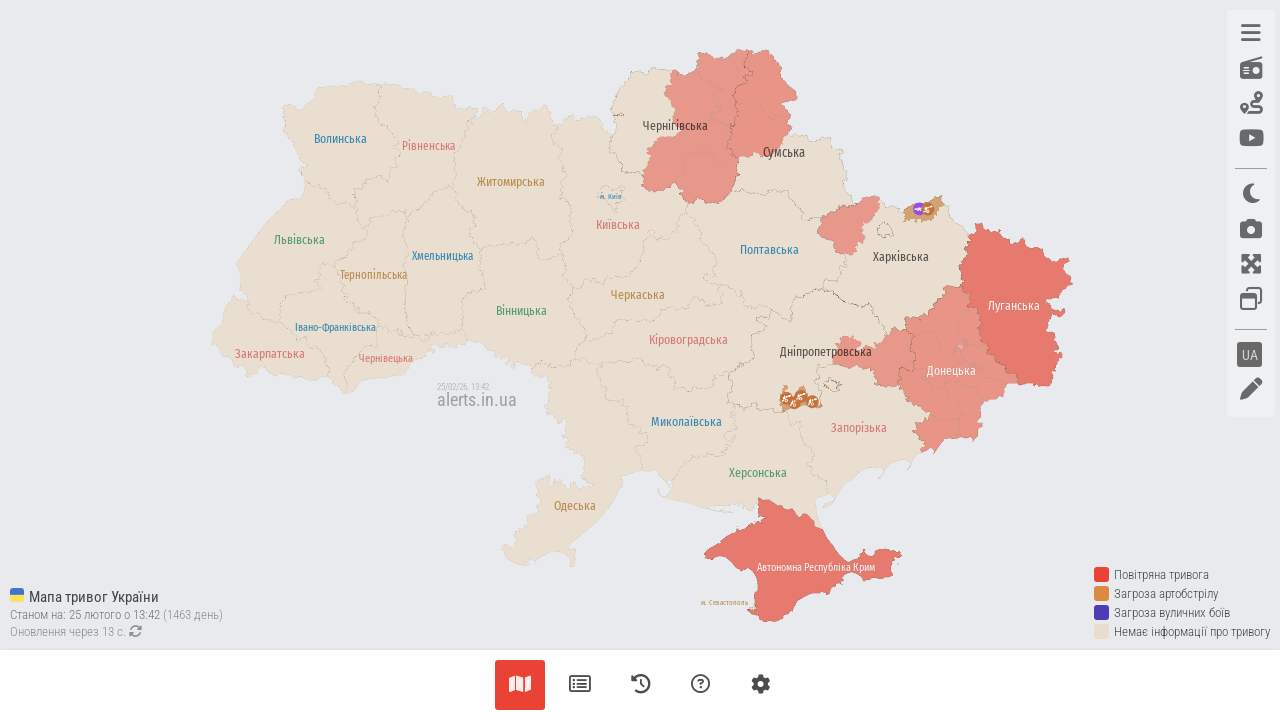

Extracted attributes for district: oblast='Чернігівська область', alert_type=''
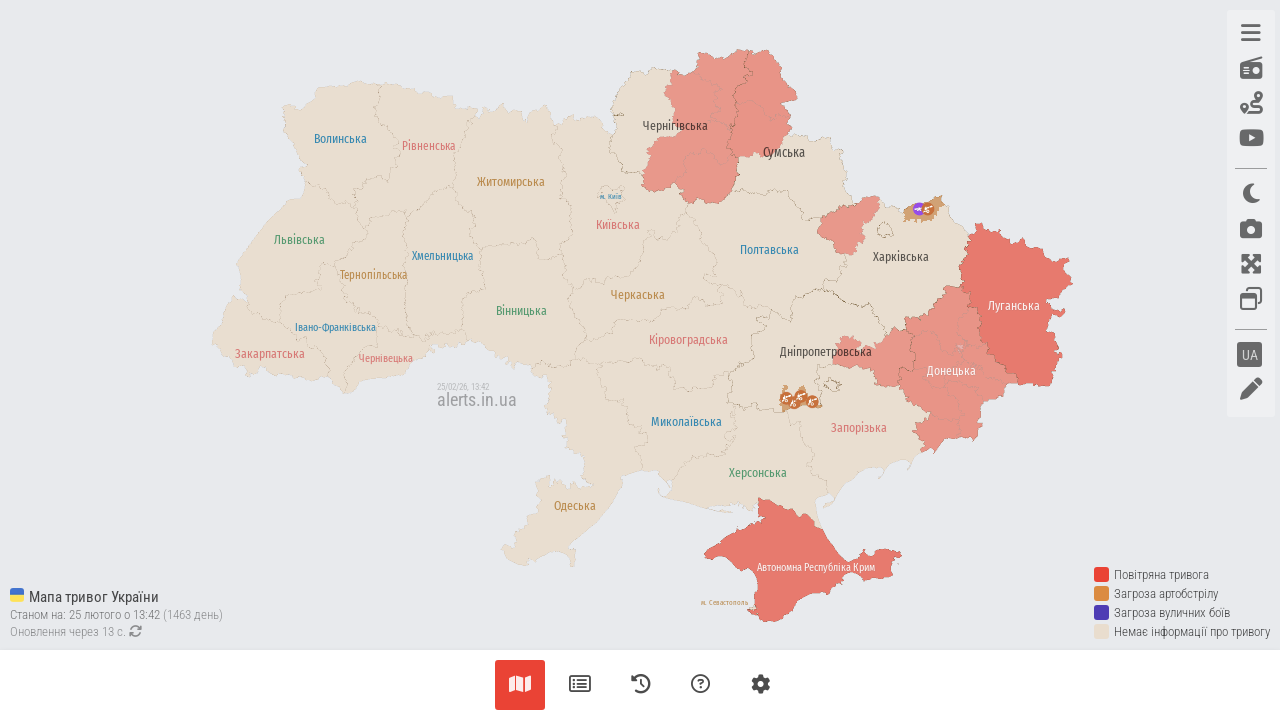

Verified data-oblast attribute exists for district 'Чернігівська область'
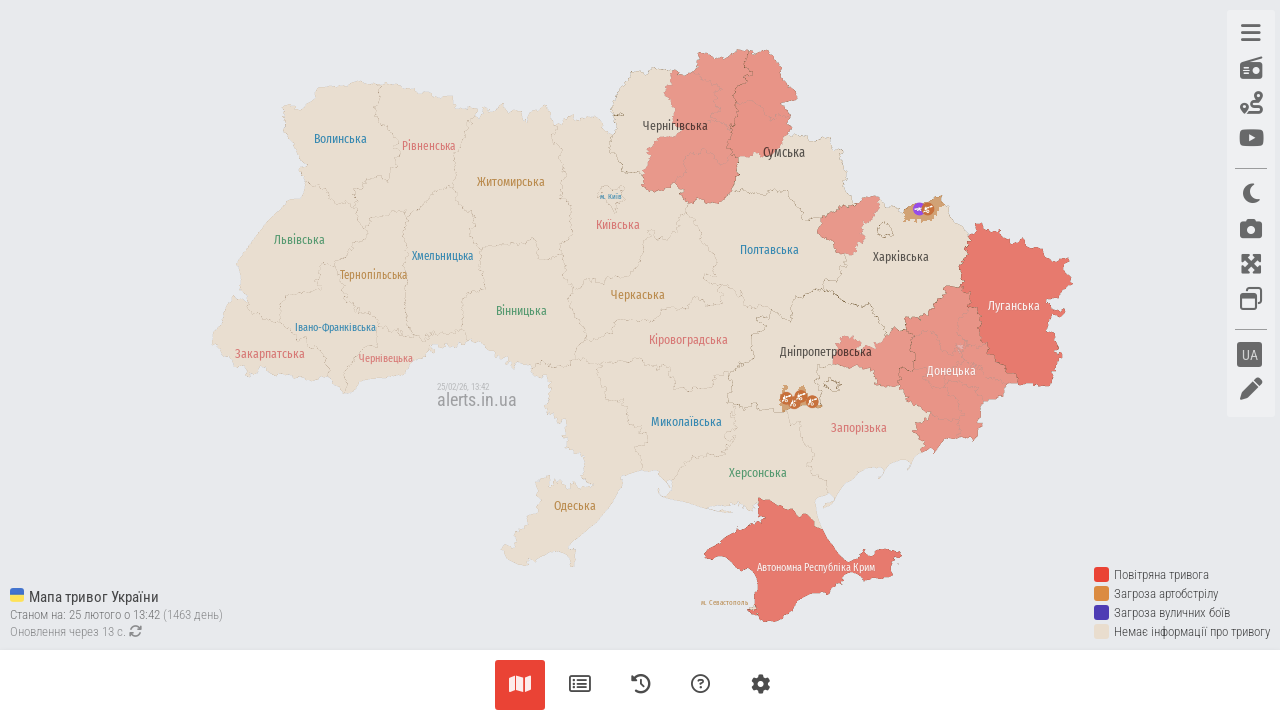

Verified data-alert-type attribute exists (value: '')
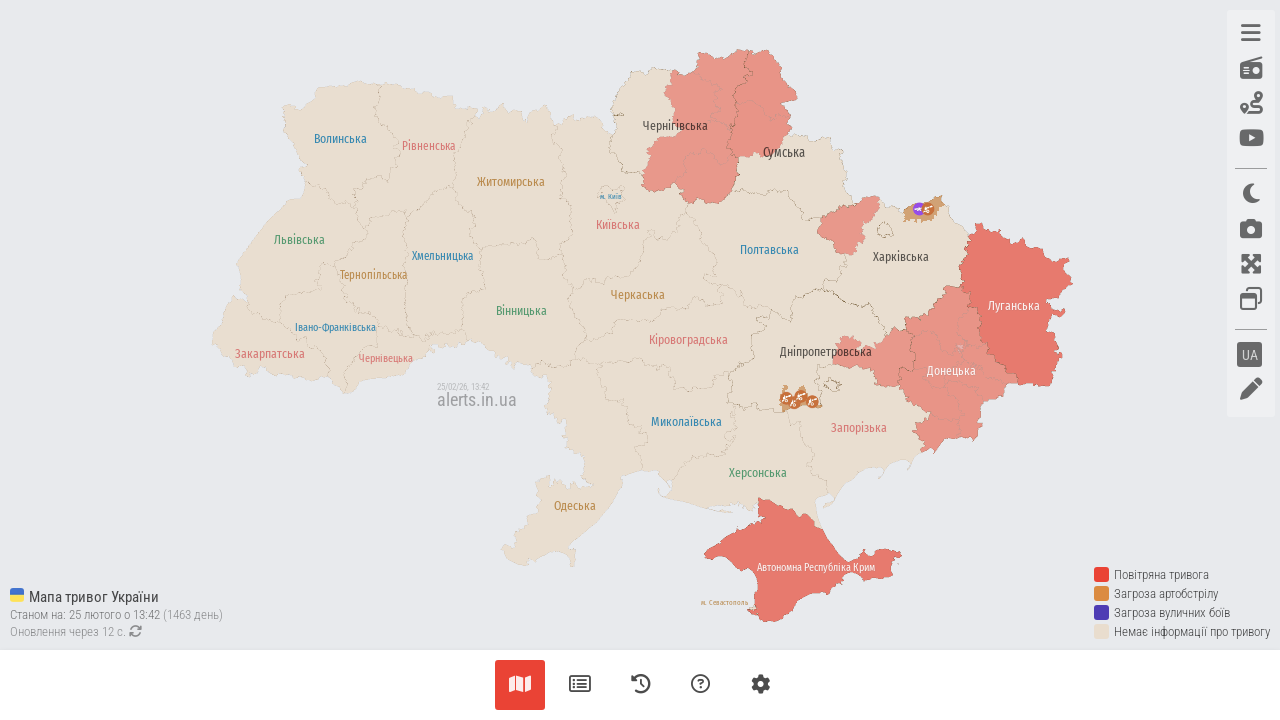

Extracted attributes for district: oblast='Київська область', alert_type=''
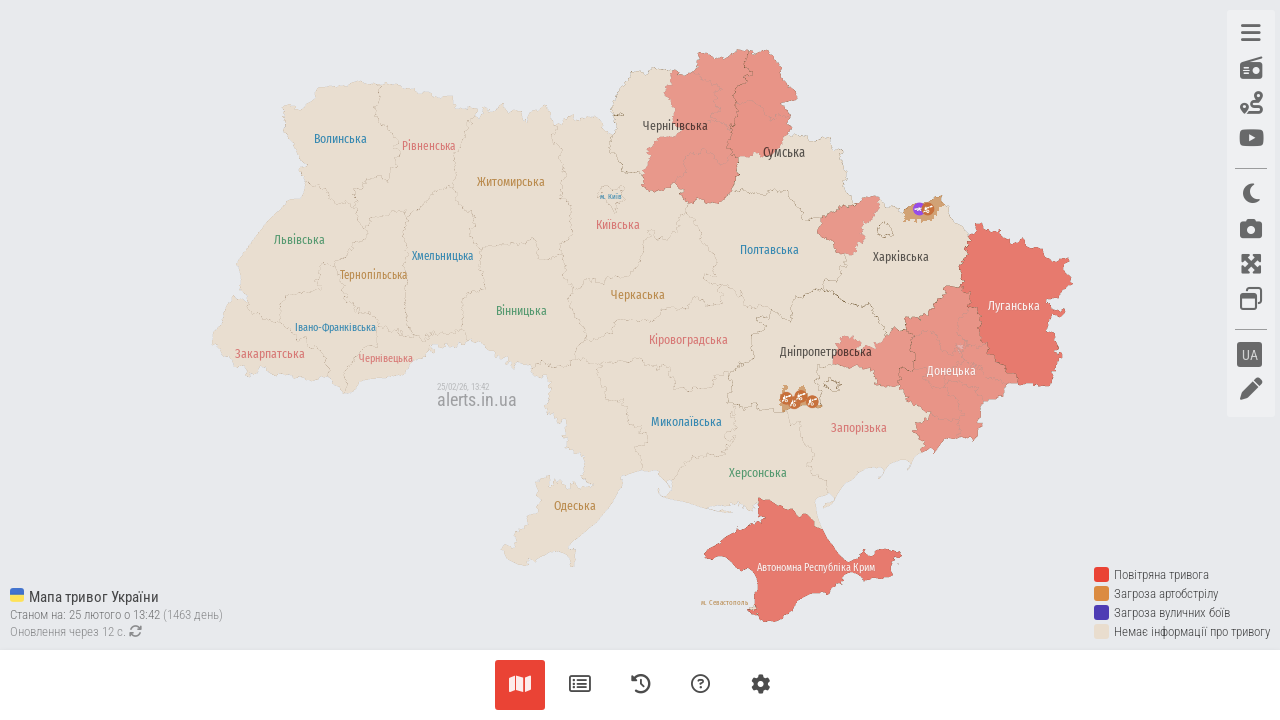

Verified data-oblast attribute exists for district 'Київська область'
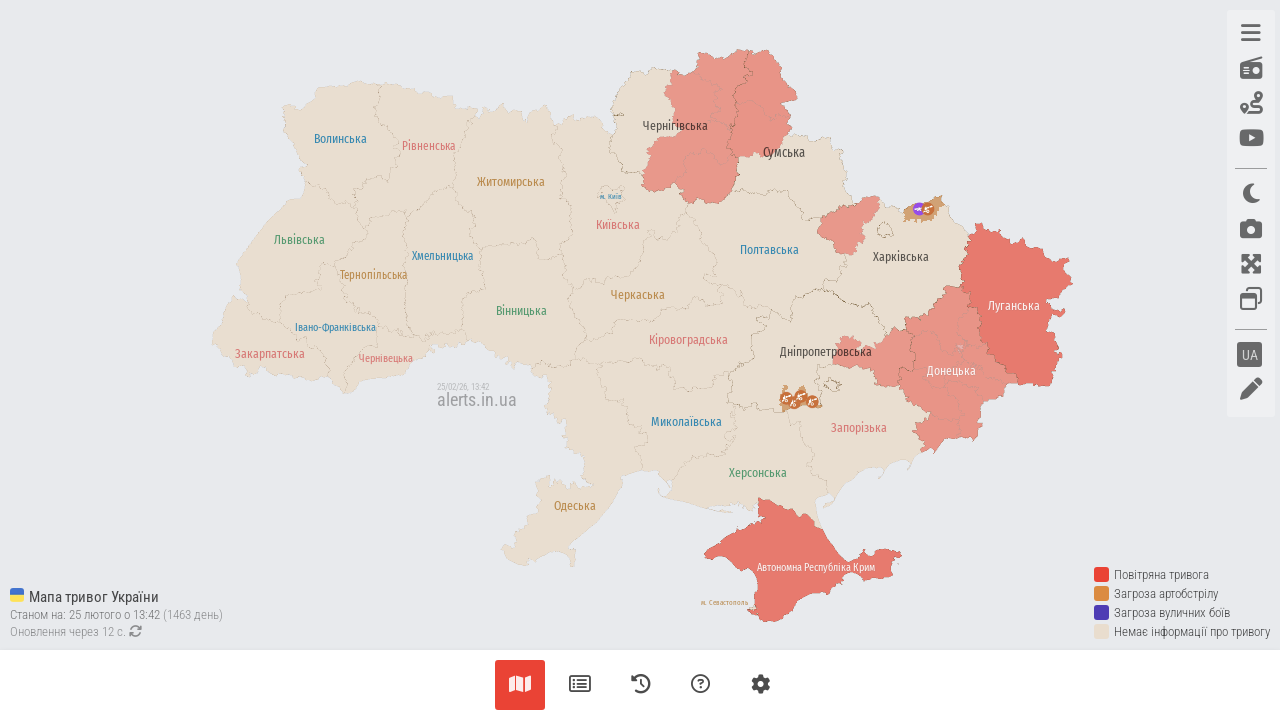

Verified data-alert-type attribute exists (value: '')
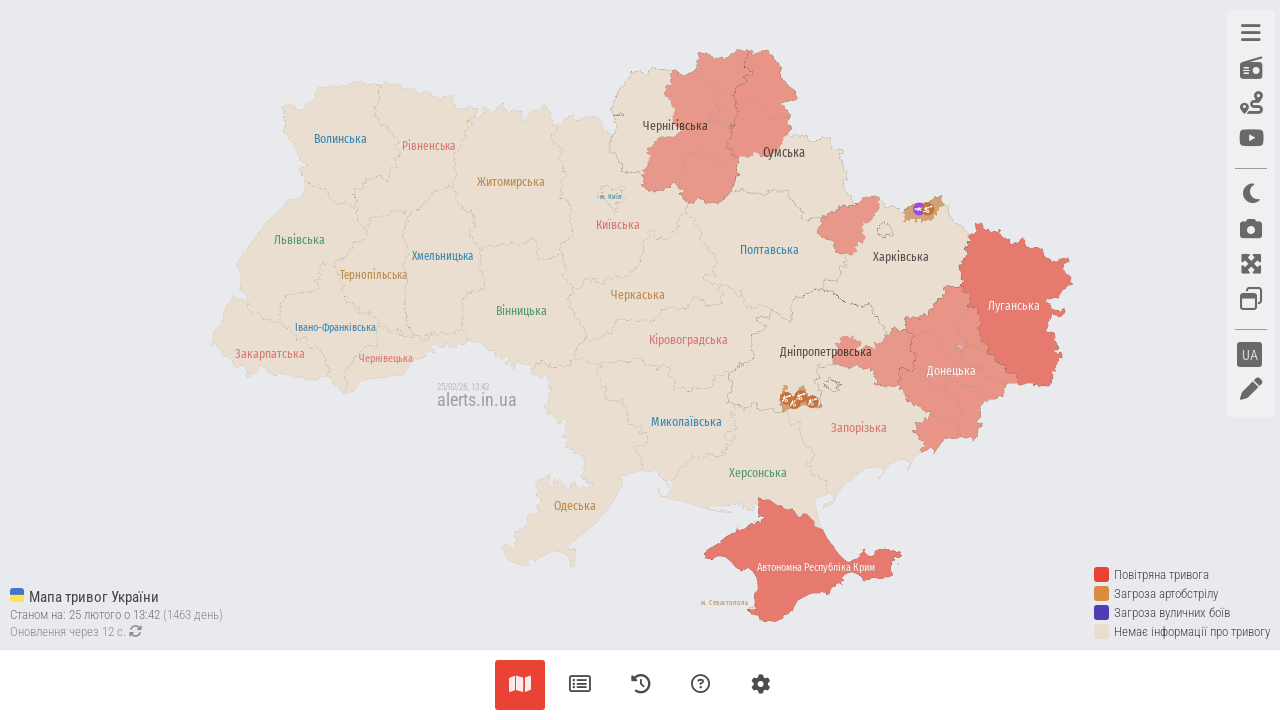

Extracted attributes for district: oblast='Київська область', alert_type=''
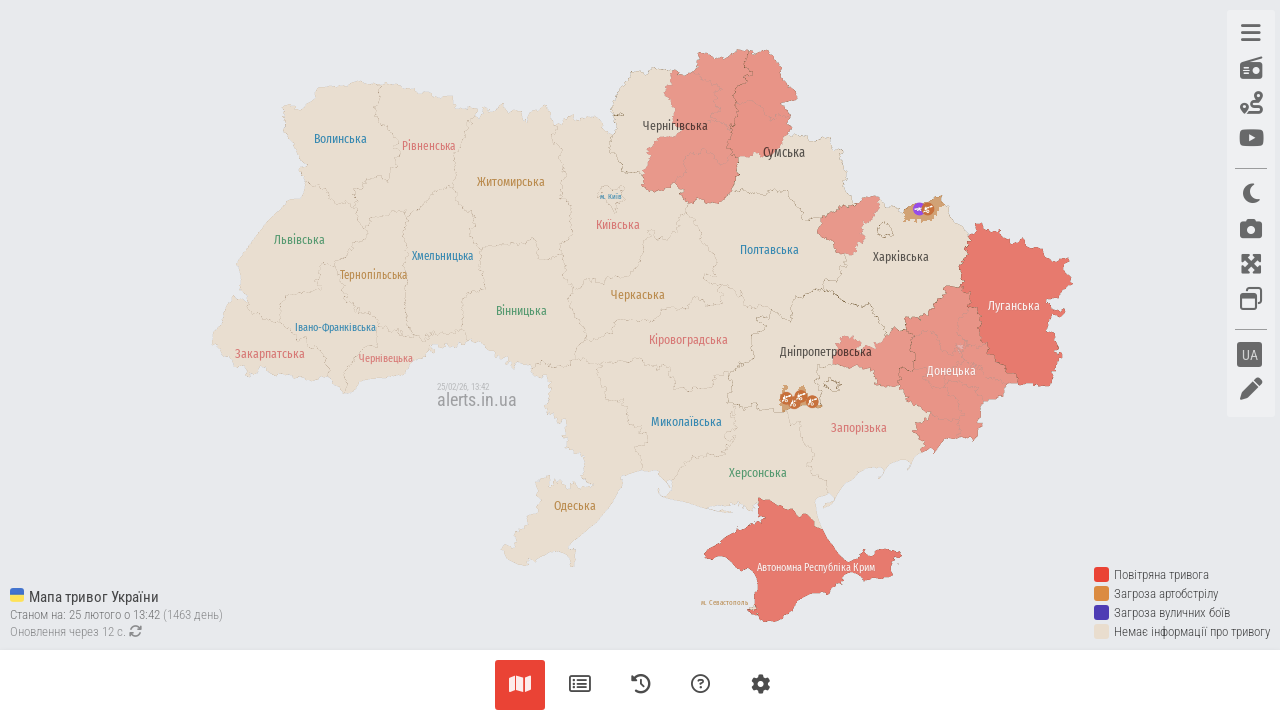

Verified data-oblast attribute exists for district 'Київська область'
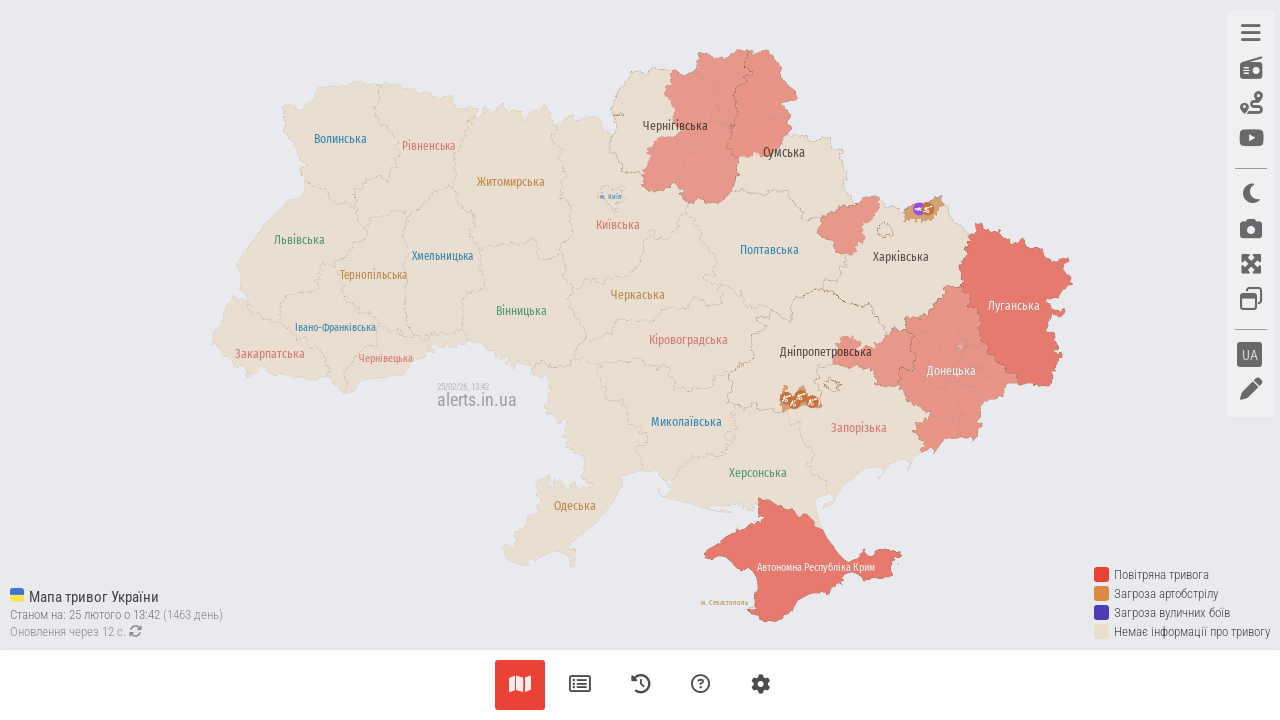

Verified data-alert-type attribute exists (value: '')
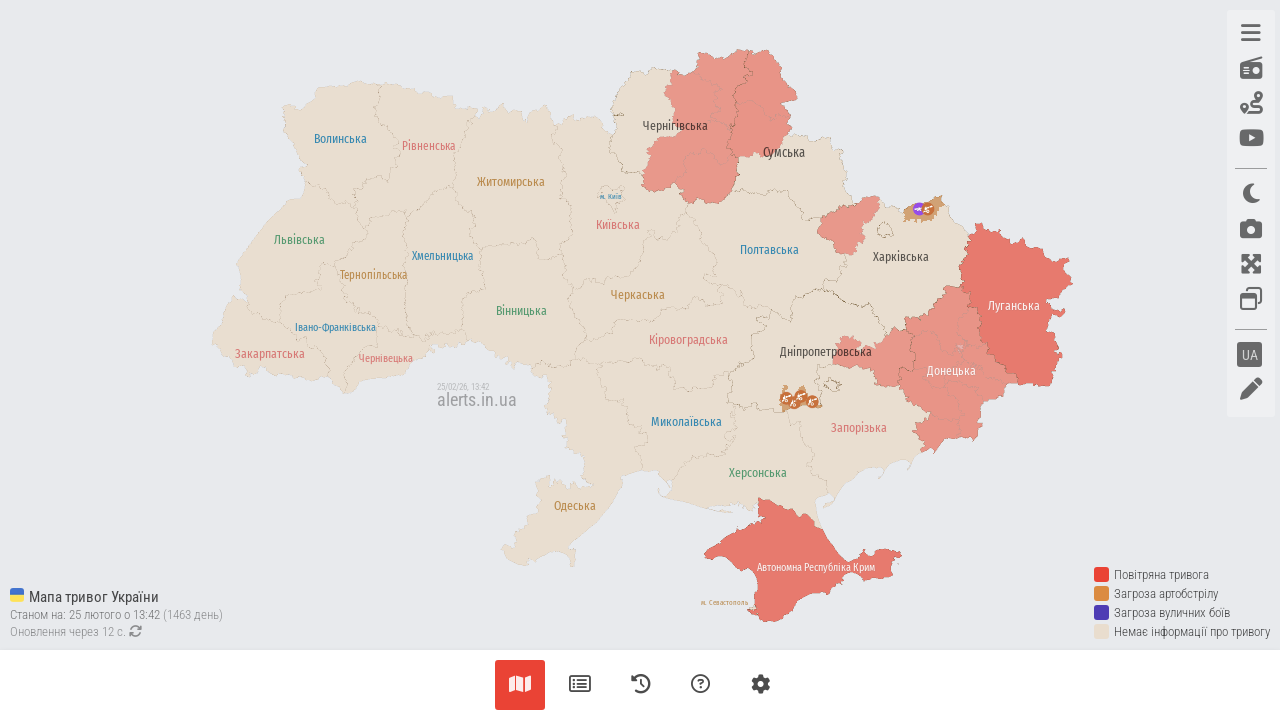

Extracted attributes for district: oblast='Київська область', alert_type=''
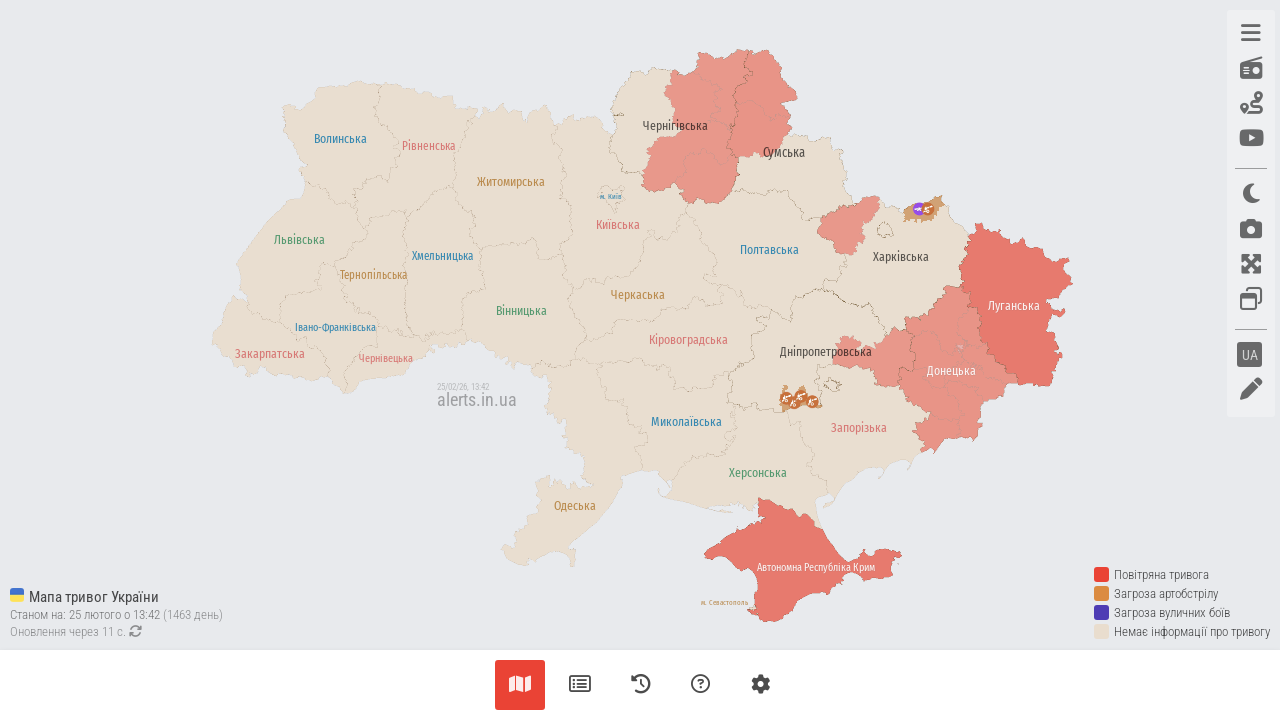

Verified data-oblast attribute exists for district 'Київська область'
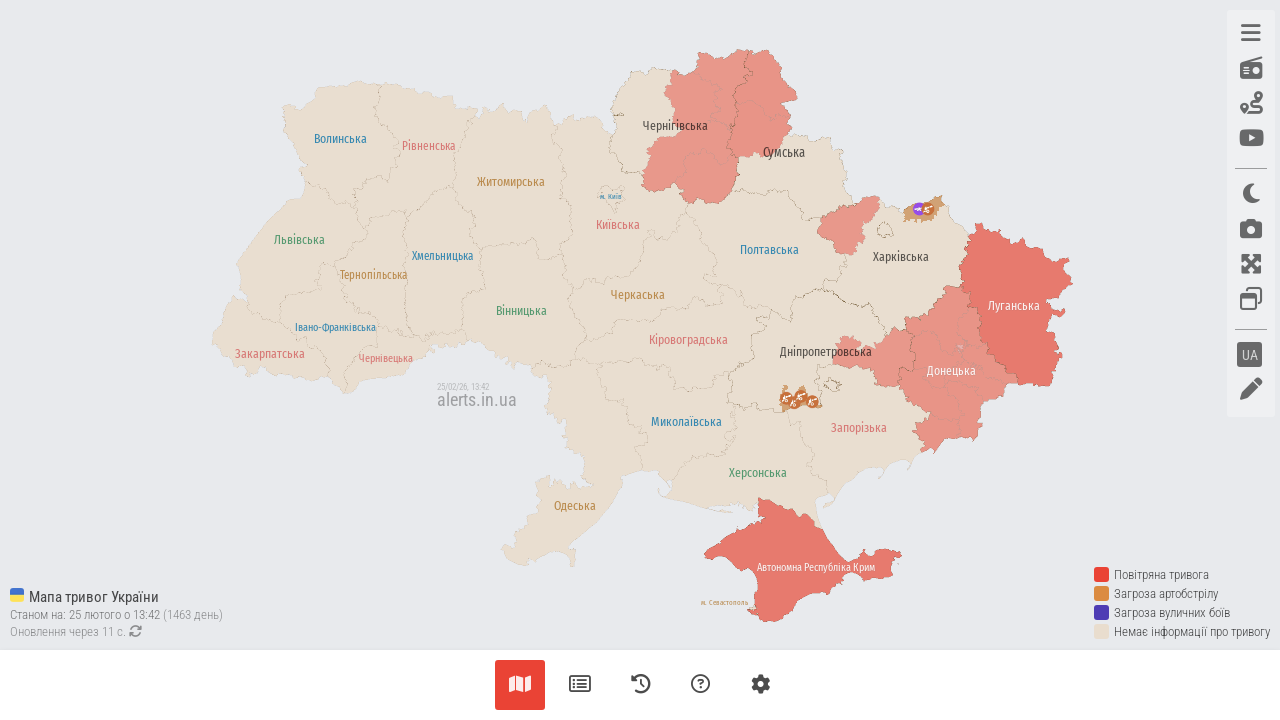

Verified data-alert-type attribute exists (value: '')
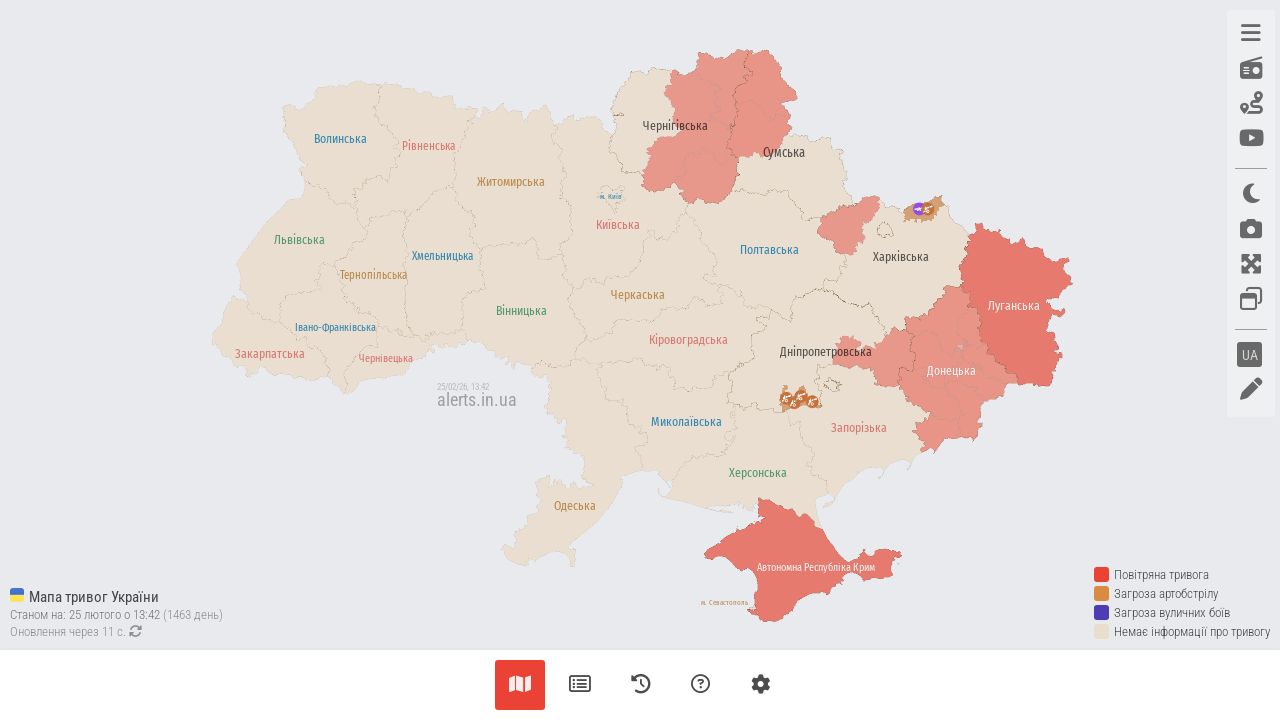

Extracted attributes for district: oblast='Херсонська область', alert_type=''
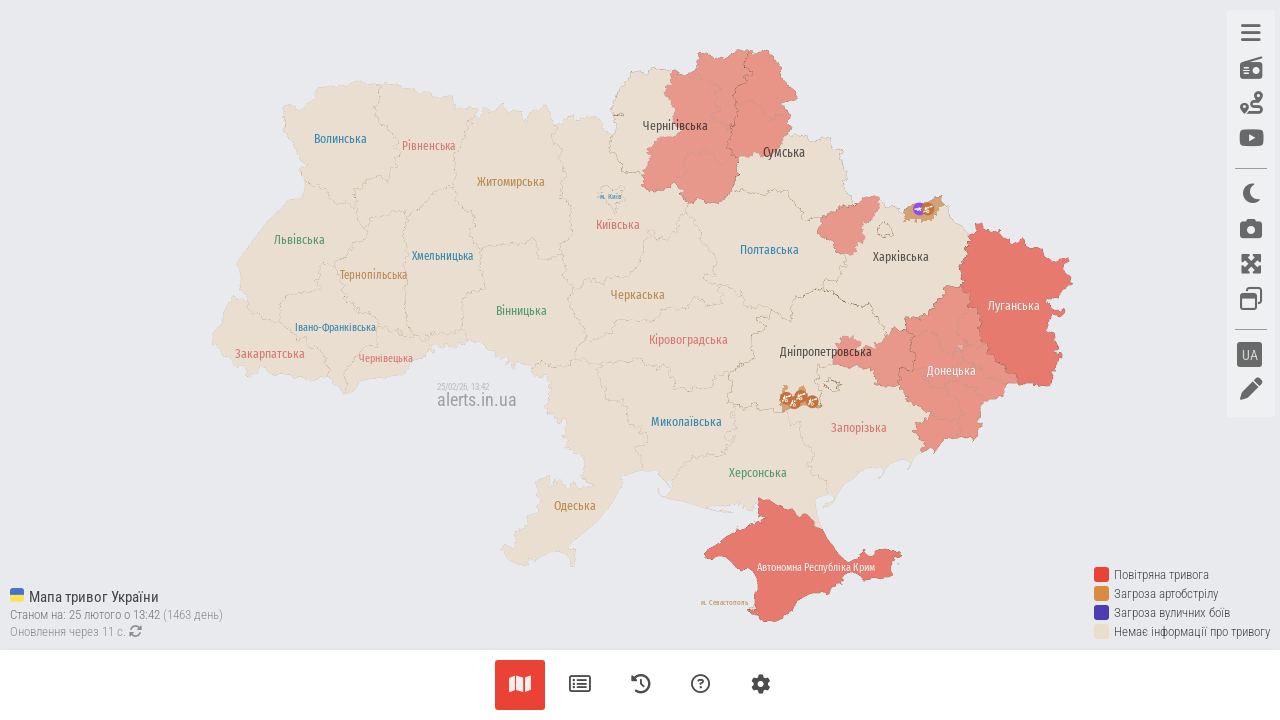

Verified data-oblast attribute exists for district 'Херсонська область'
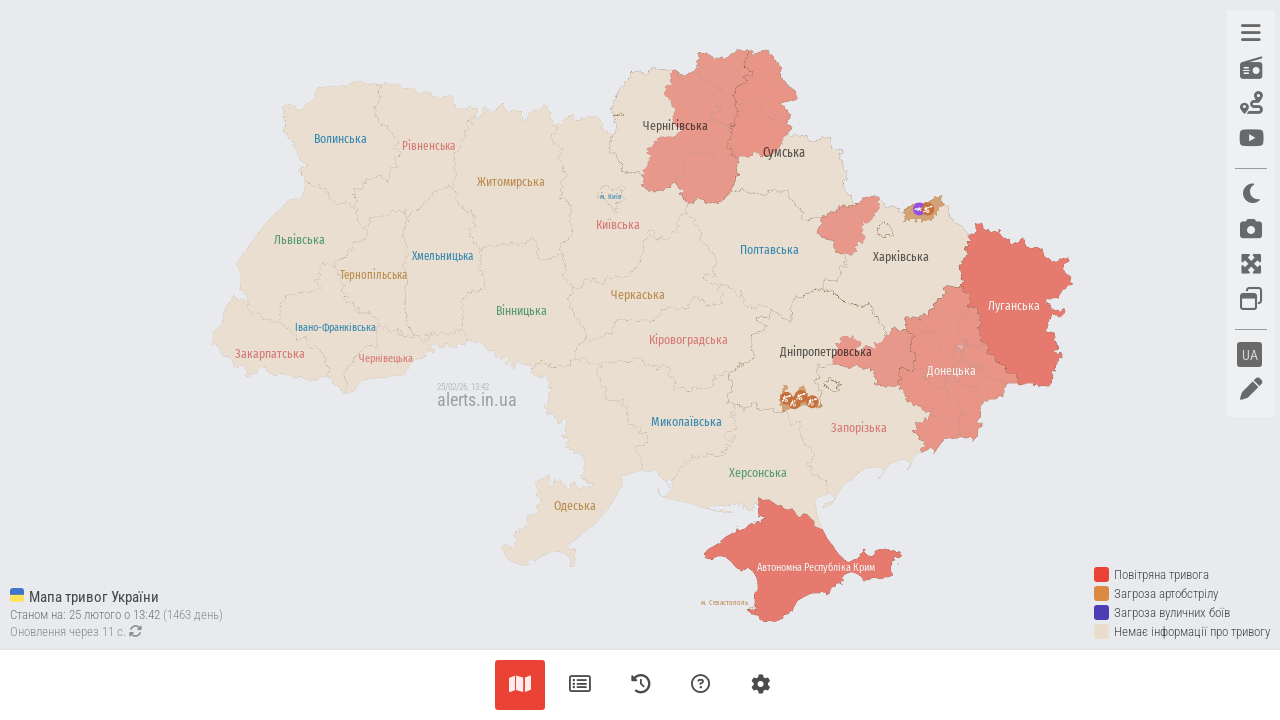

Verified data-alert-type attribute exists (value: '')
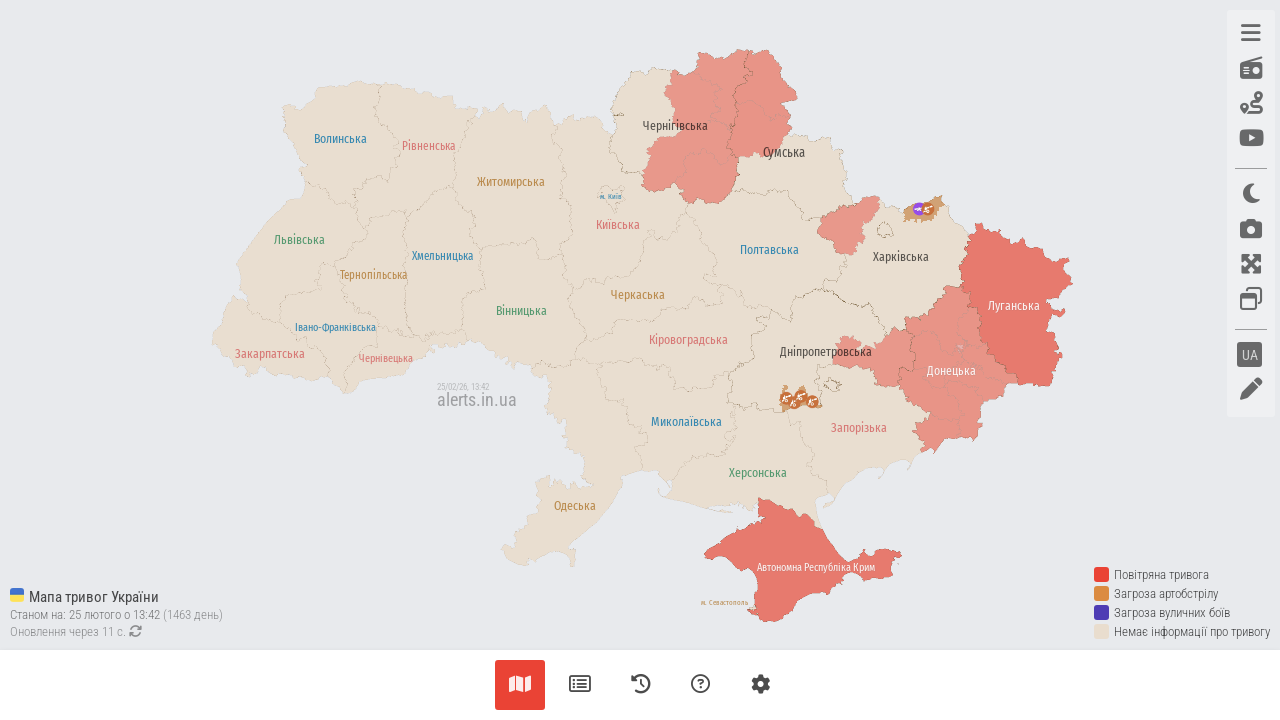

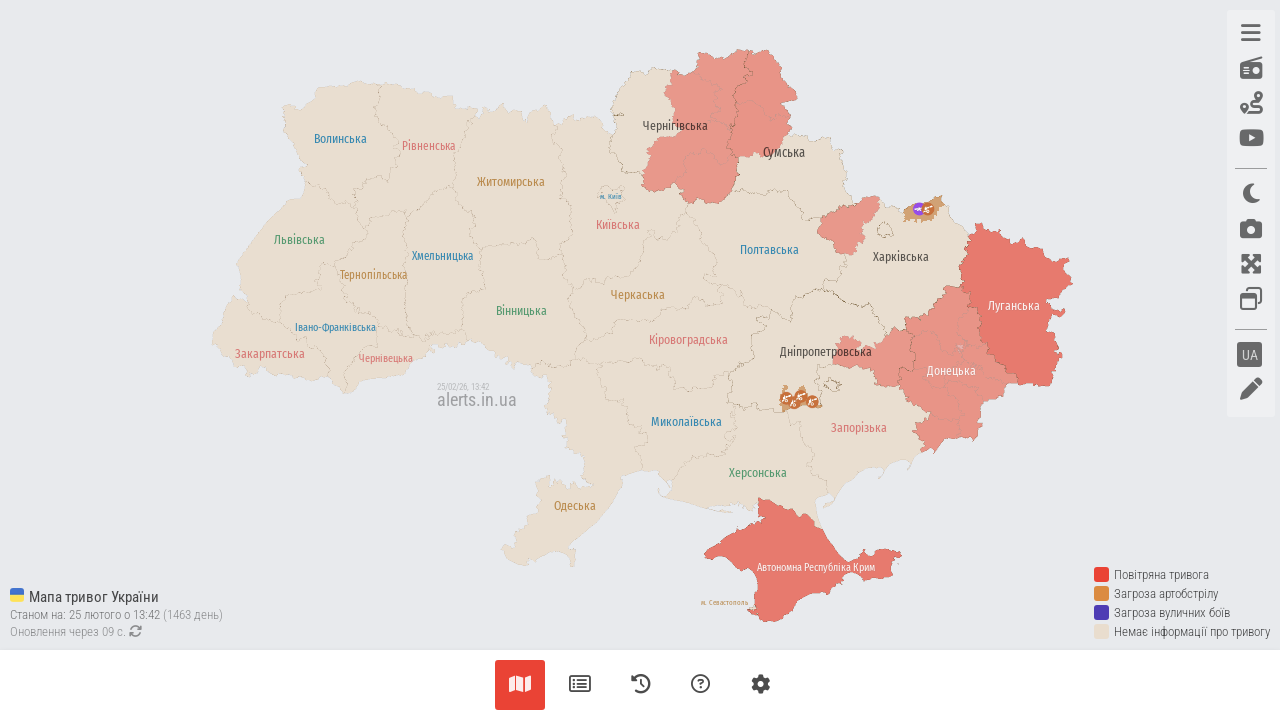